Tests bus ticket booking search functionality by filling source and destination cities, selecting a date, and submitting the search form

Starting URL: https://www.abhibus.com/bus-ticket-booking

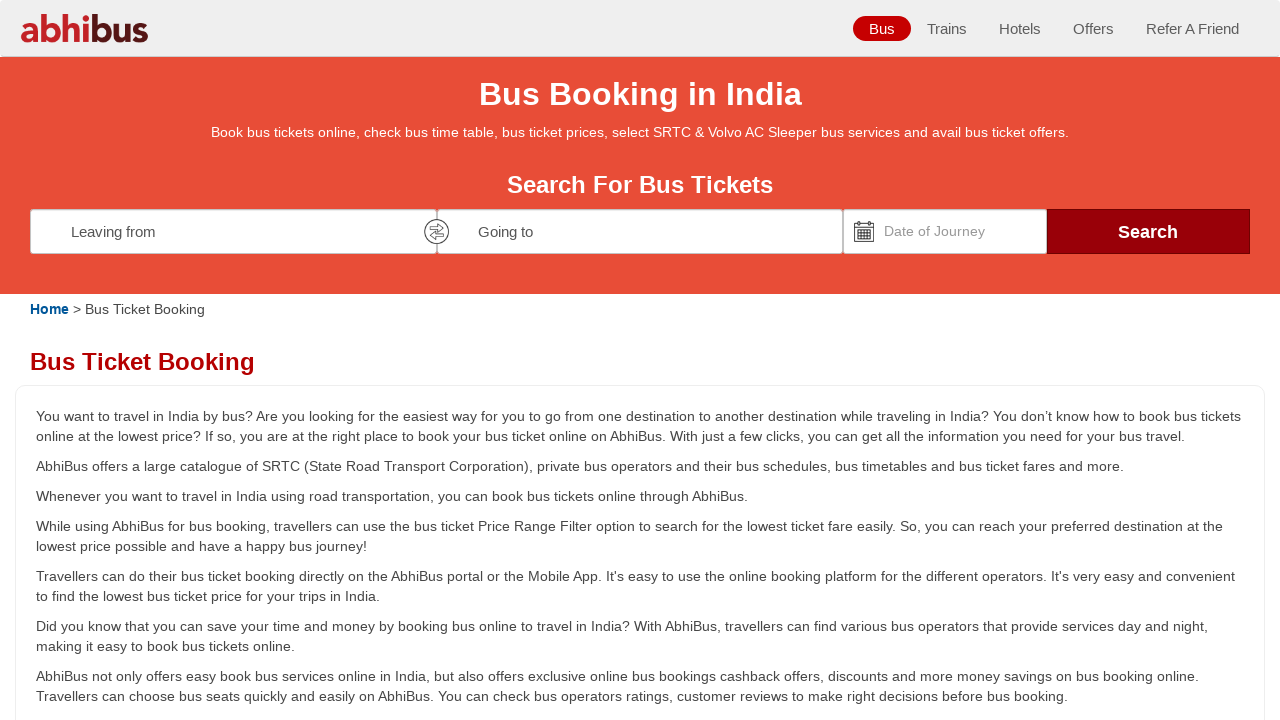

Filled source city field with 'Madurai' on #source
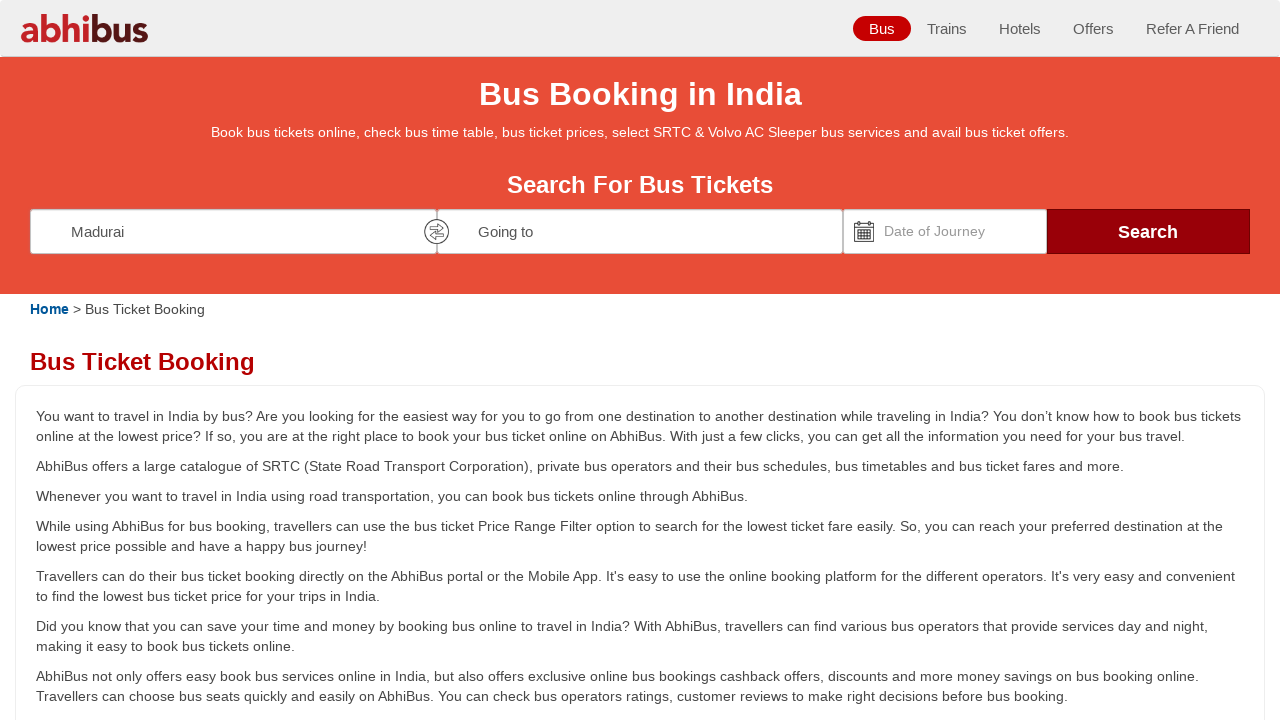

Filled destination city field with 'Chennai' on #destination
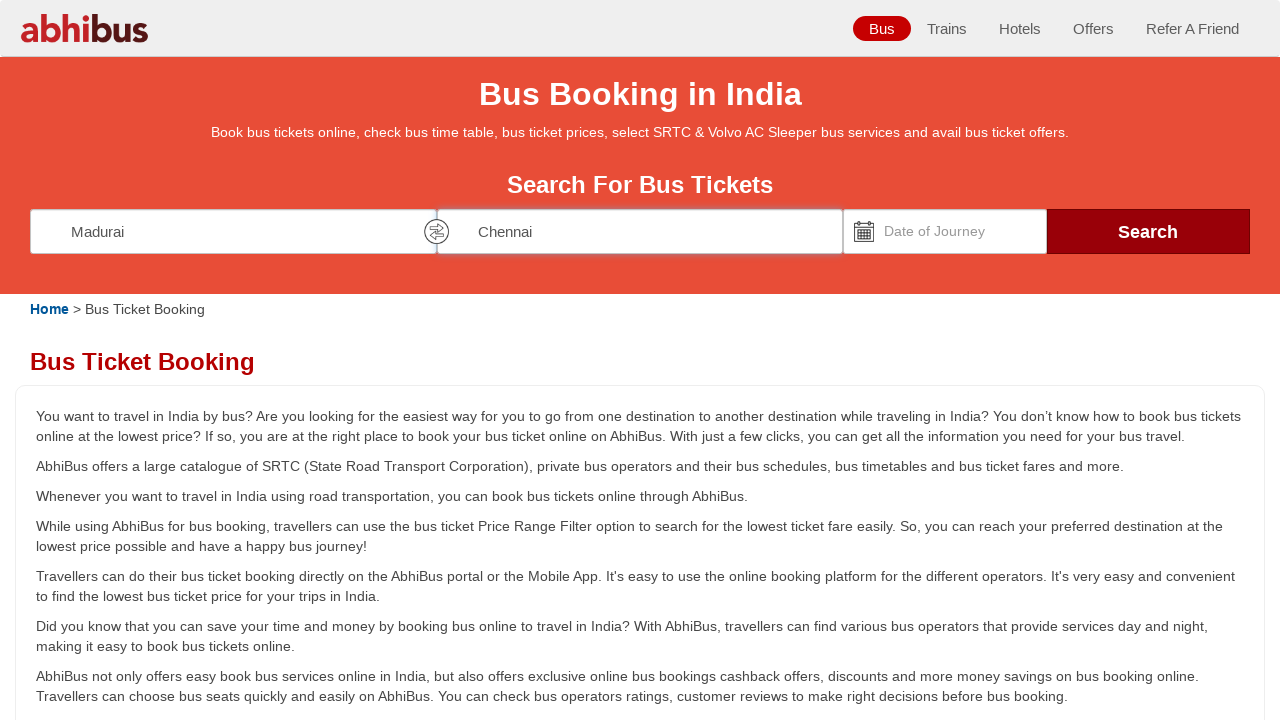

Opened date picker calendar at (945, 231) on #datepicker1
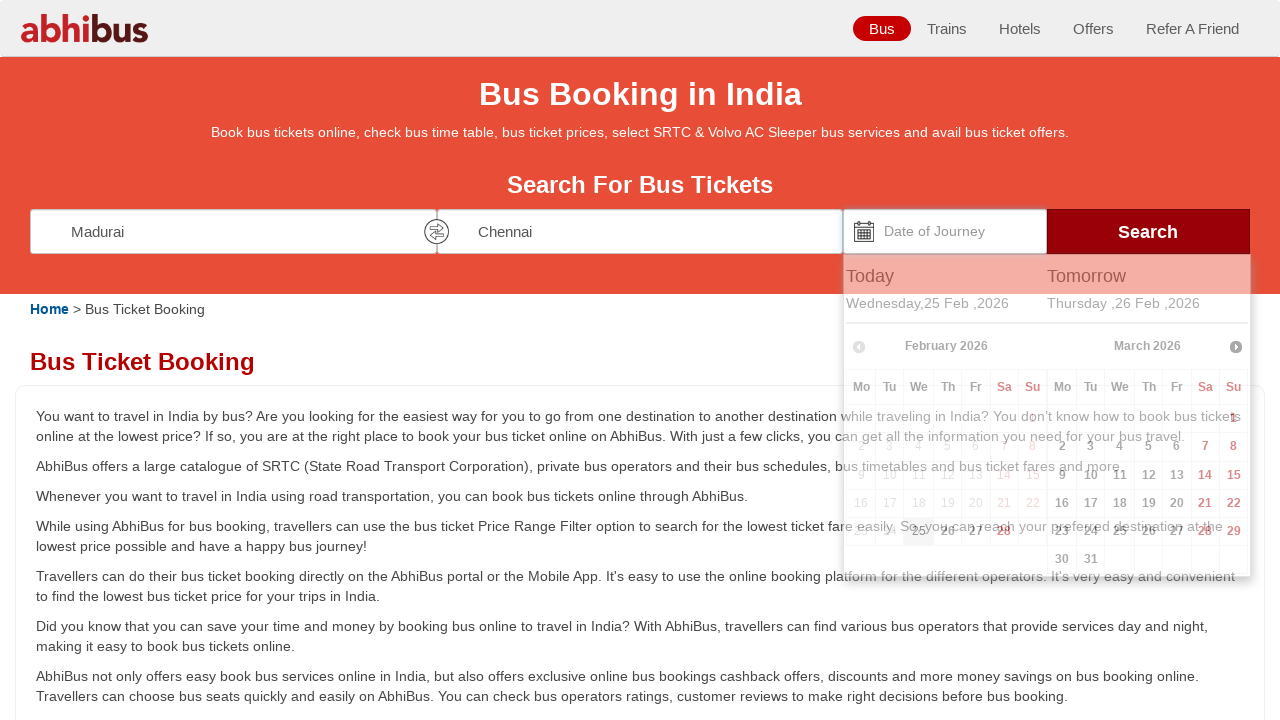

Selected a date from the calendar (4th week) at (1091, 503) on xpath=//*[@id="ui-datepicker-div"]/div[2]/table/tbody/tr[4]/td[2]/a
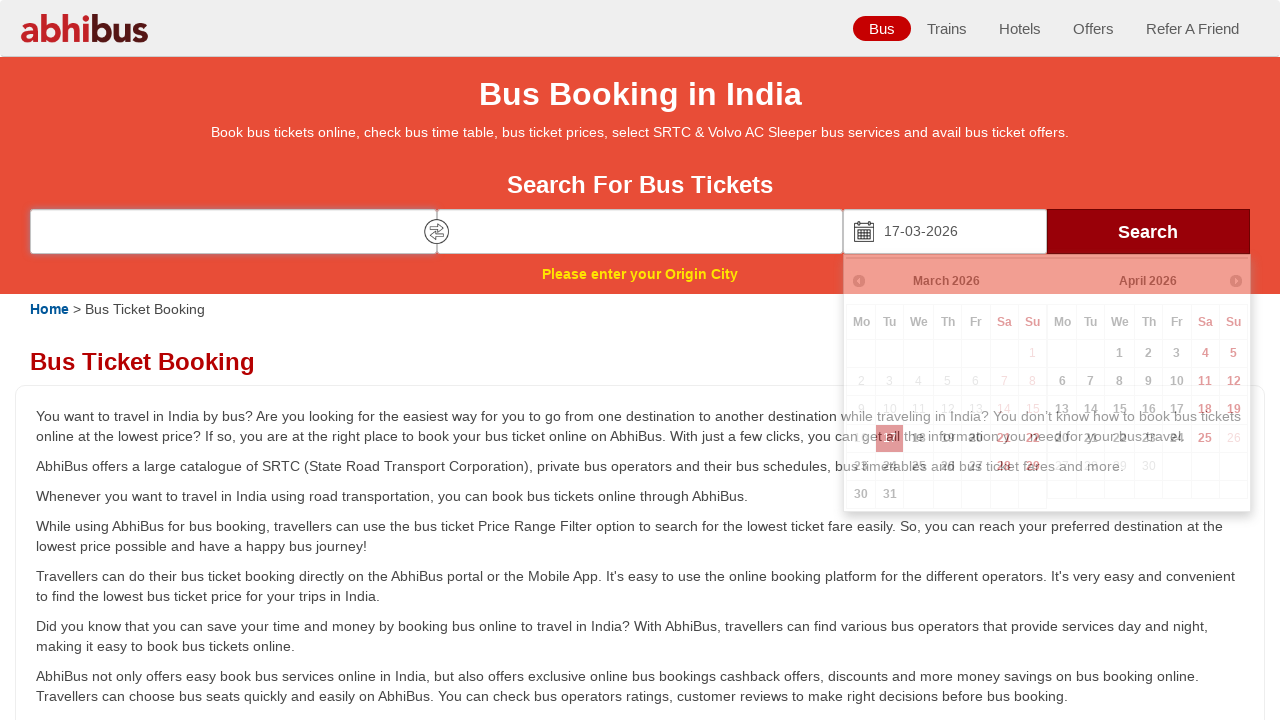

Submitted bus ticket search form at (1148, 231) on #seo_search_btn
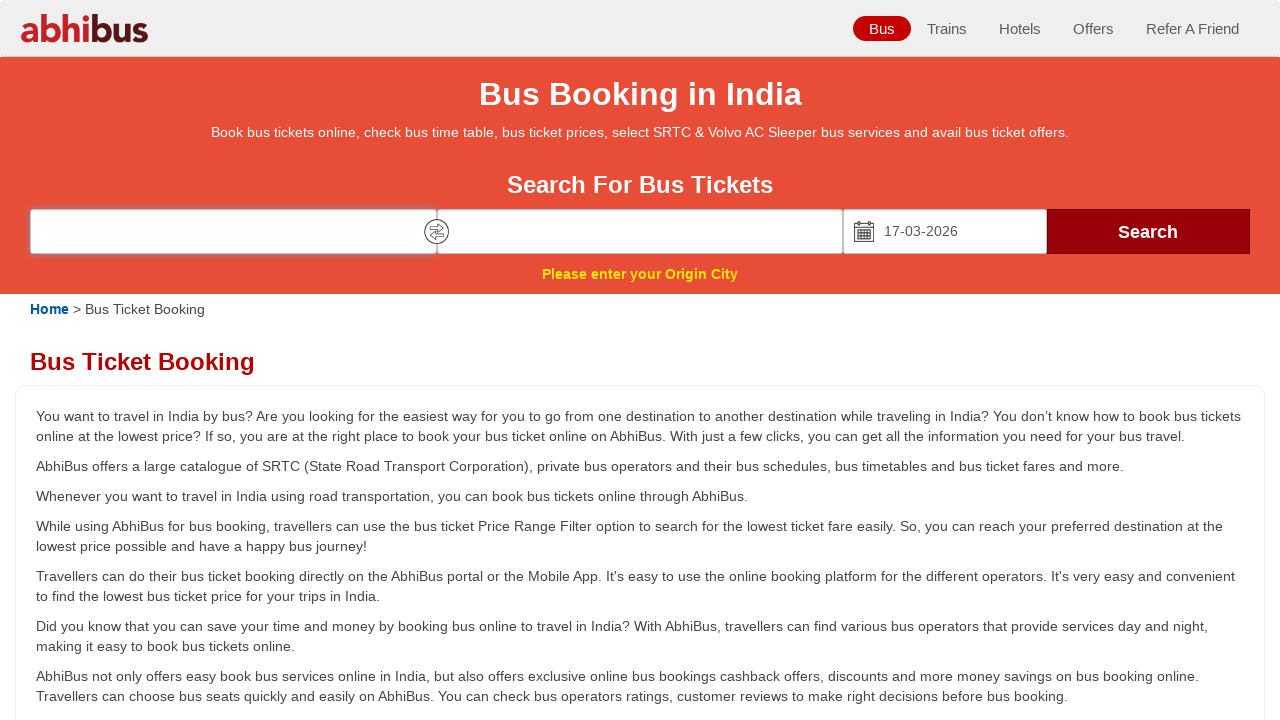

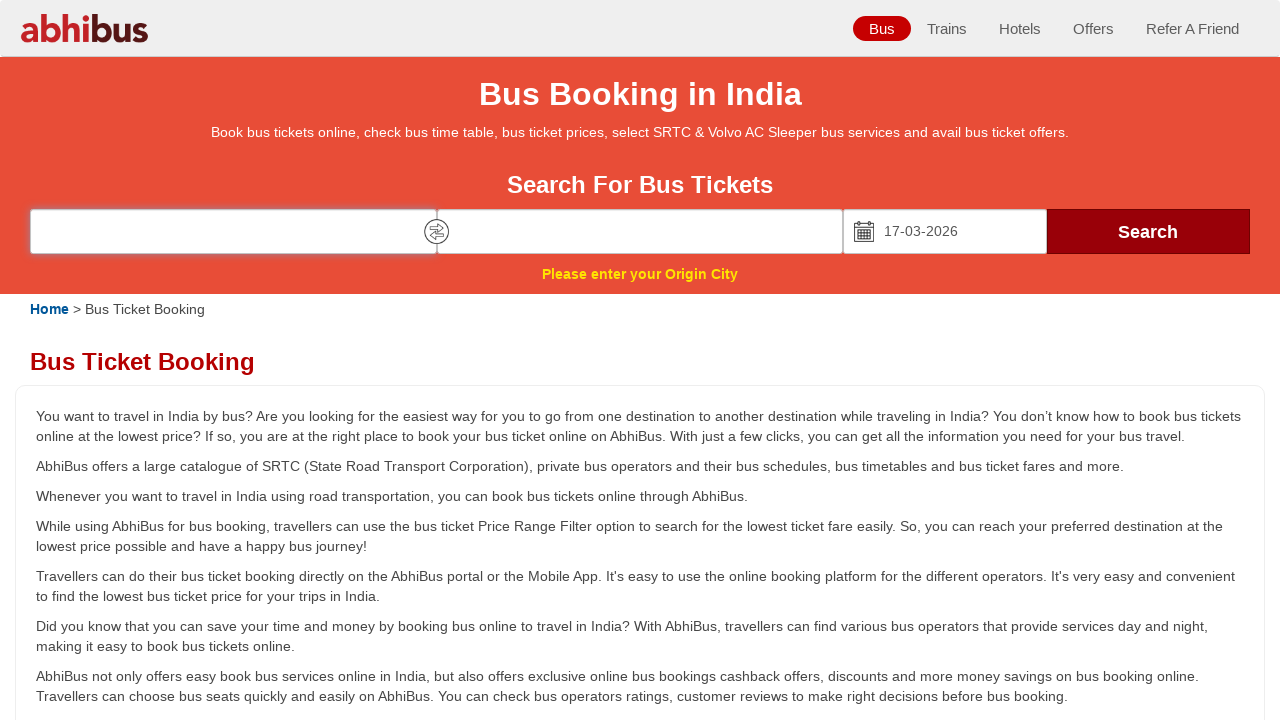